Navigates to a Selenium tutorial blog page and maximizes the browser window to verify the page loads correctly

Starting URL: https://selenium08.blogspot.com

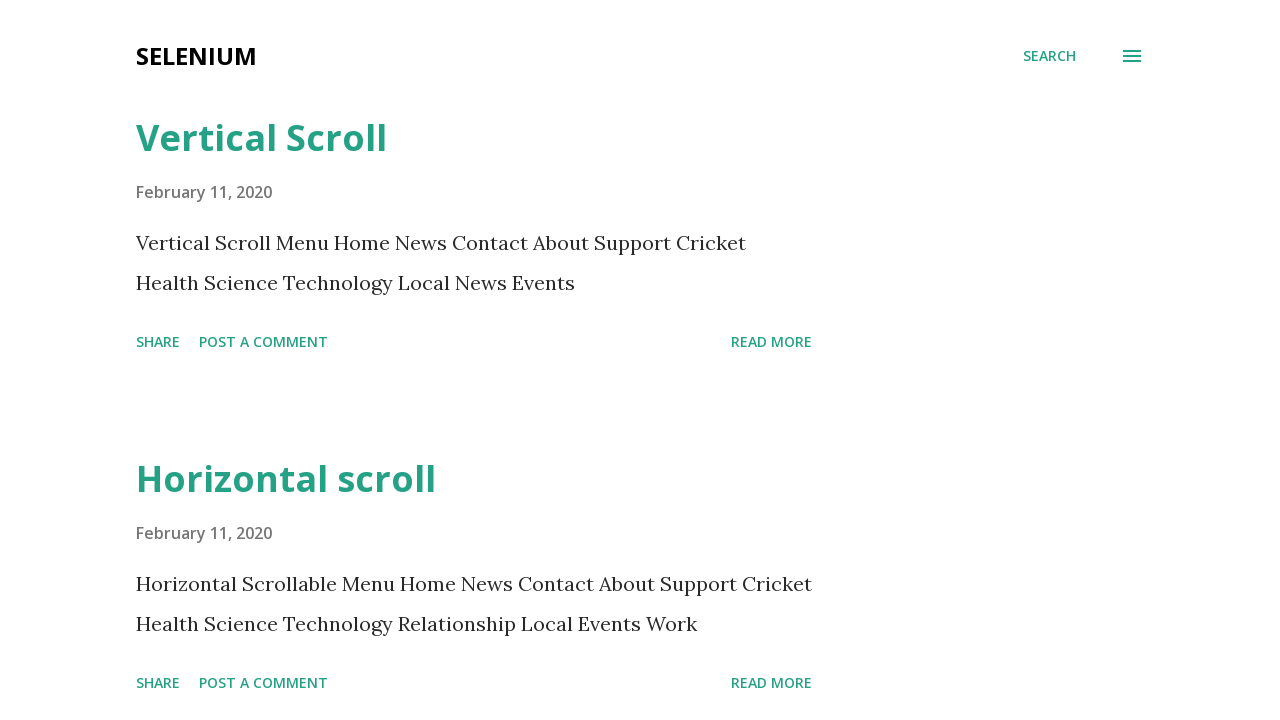

Set viewport to 1920x1080 to maximize browser window
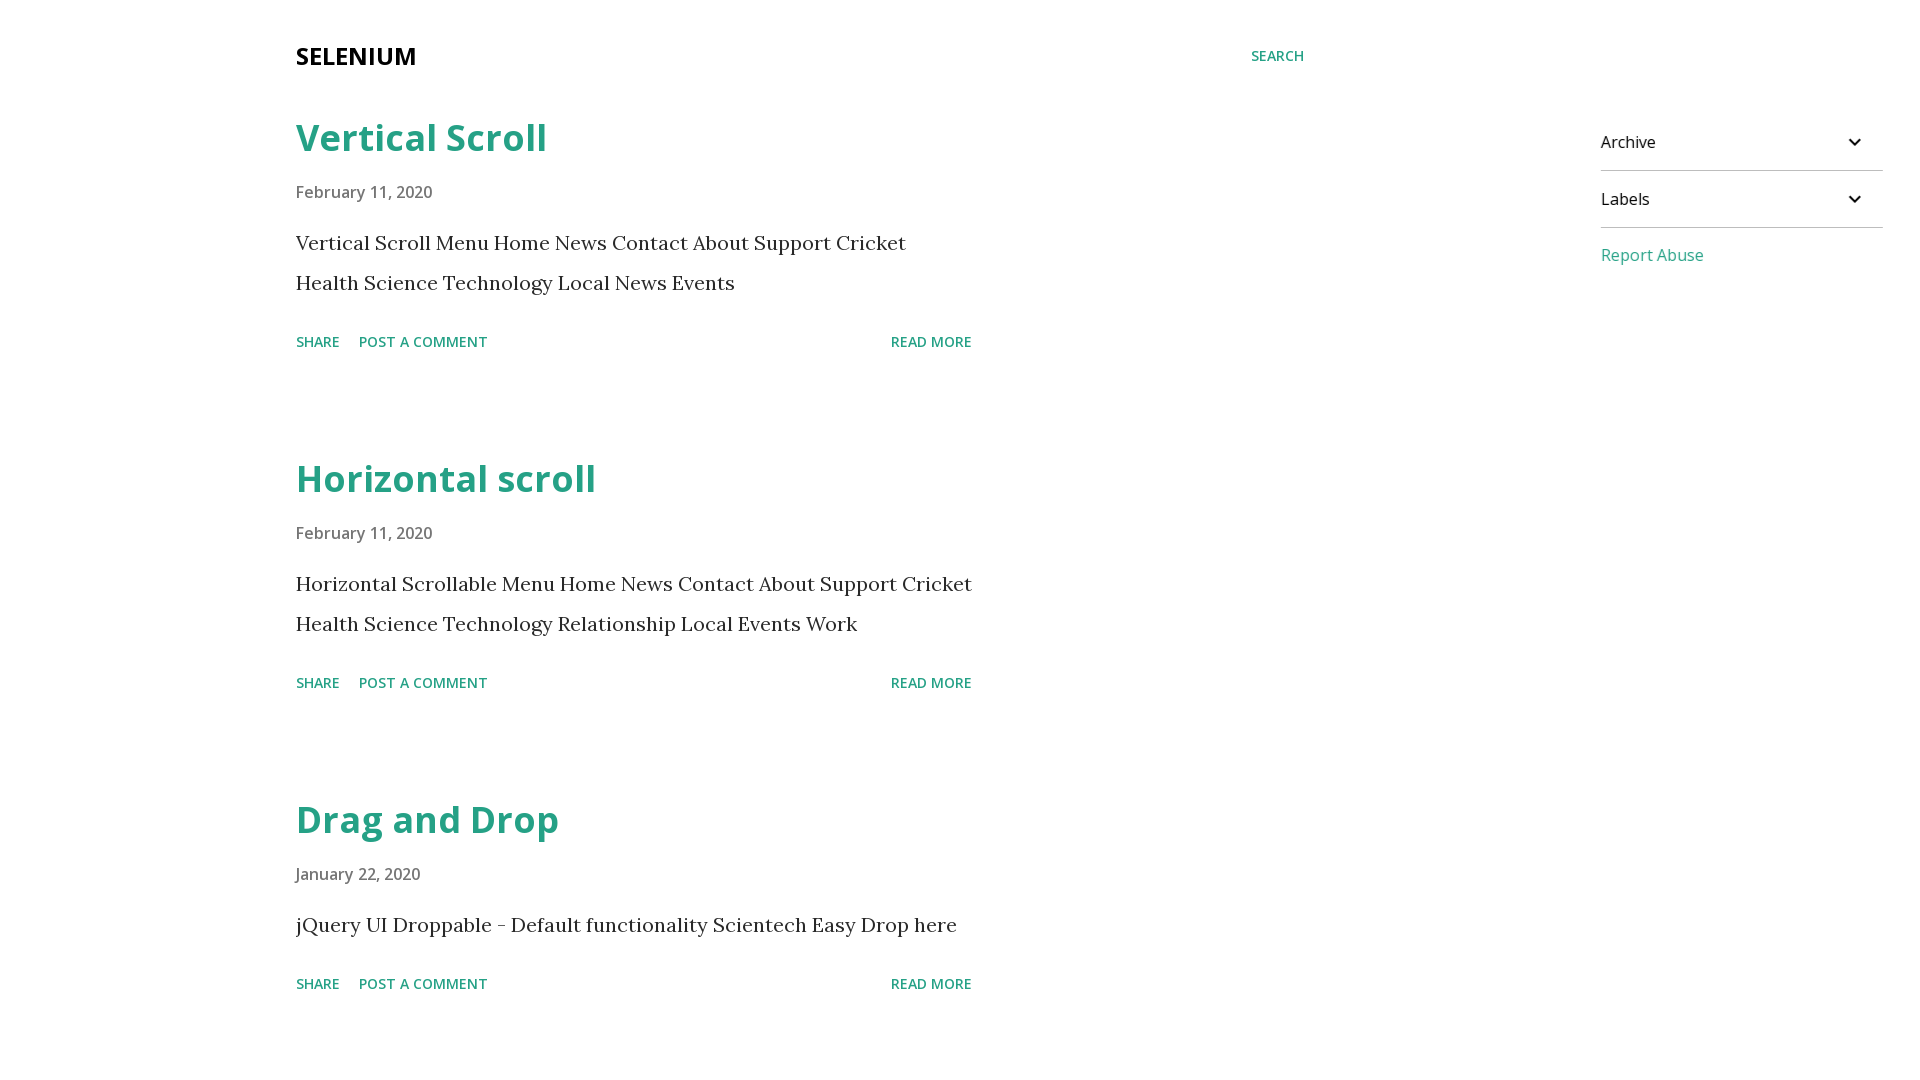

Page DOM content loaded successfully
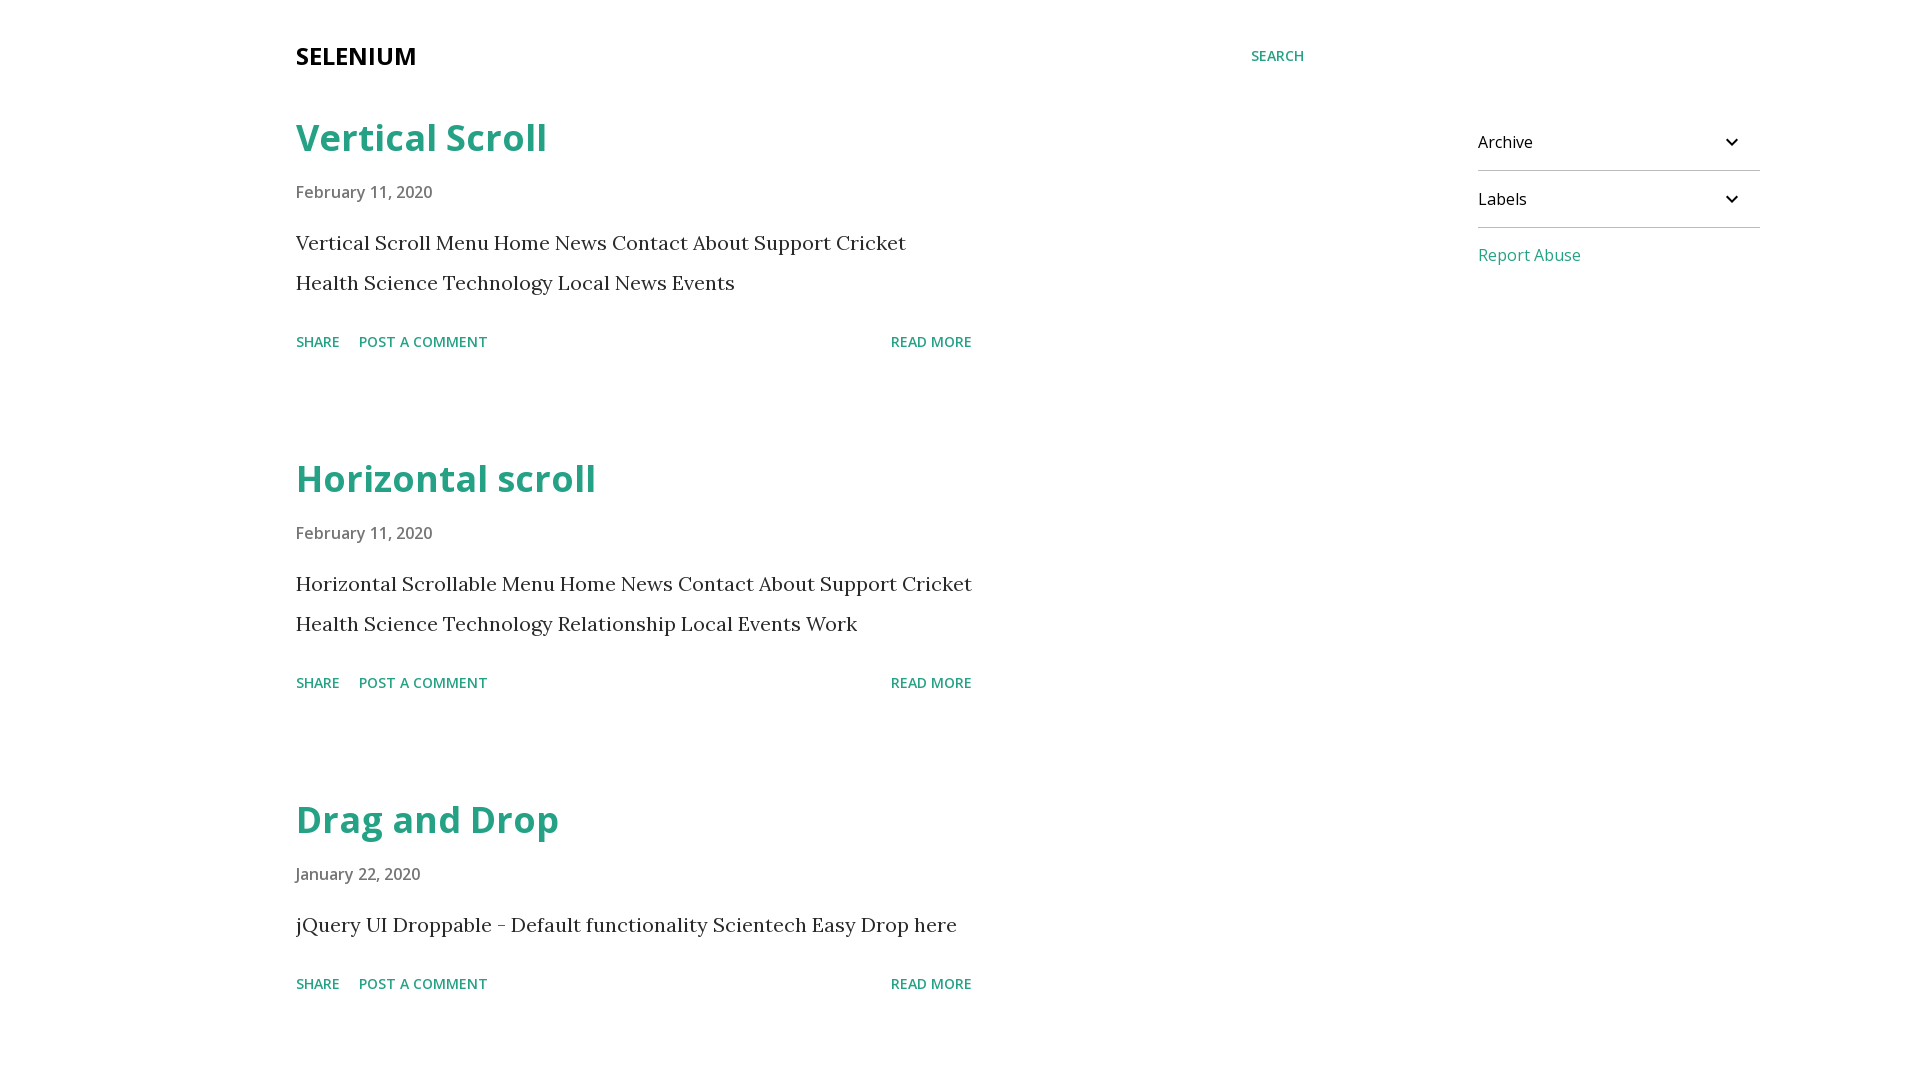

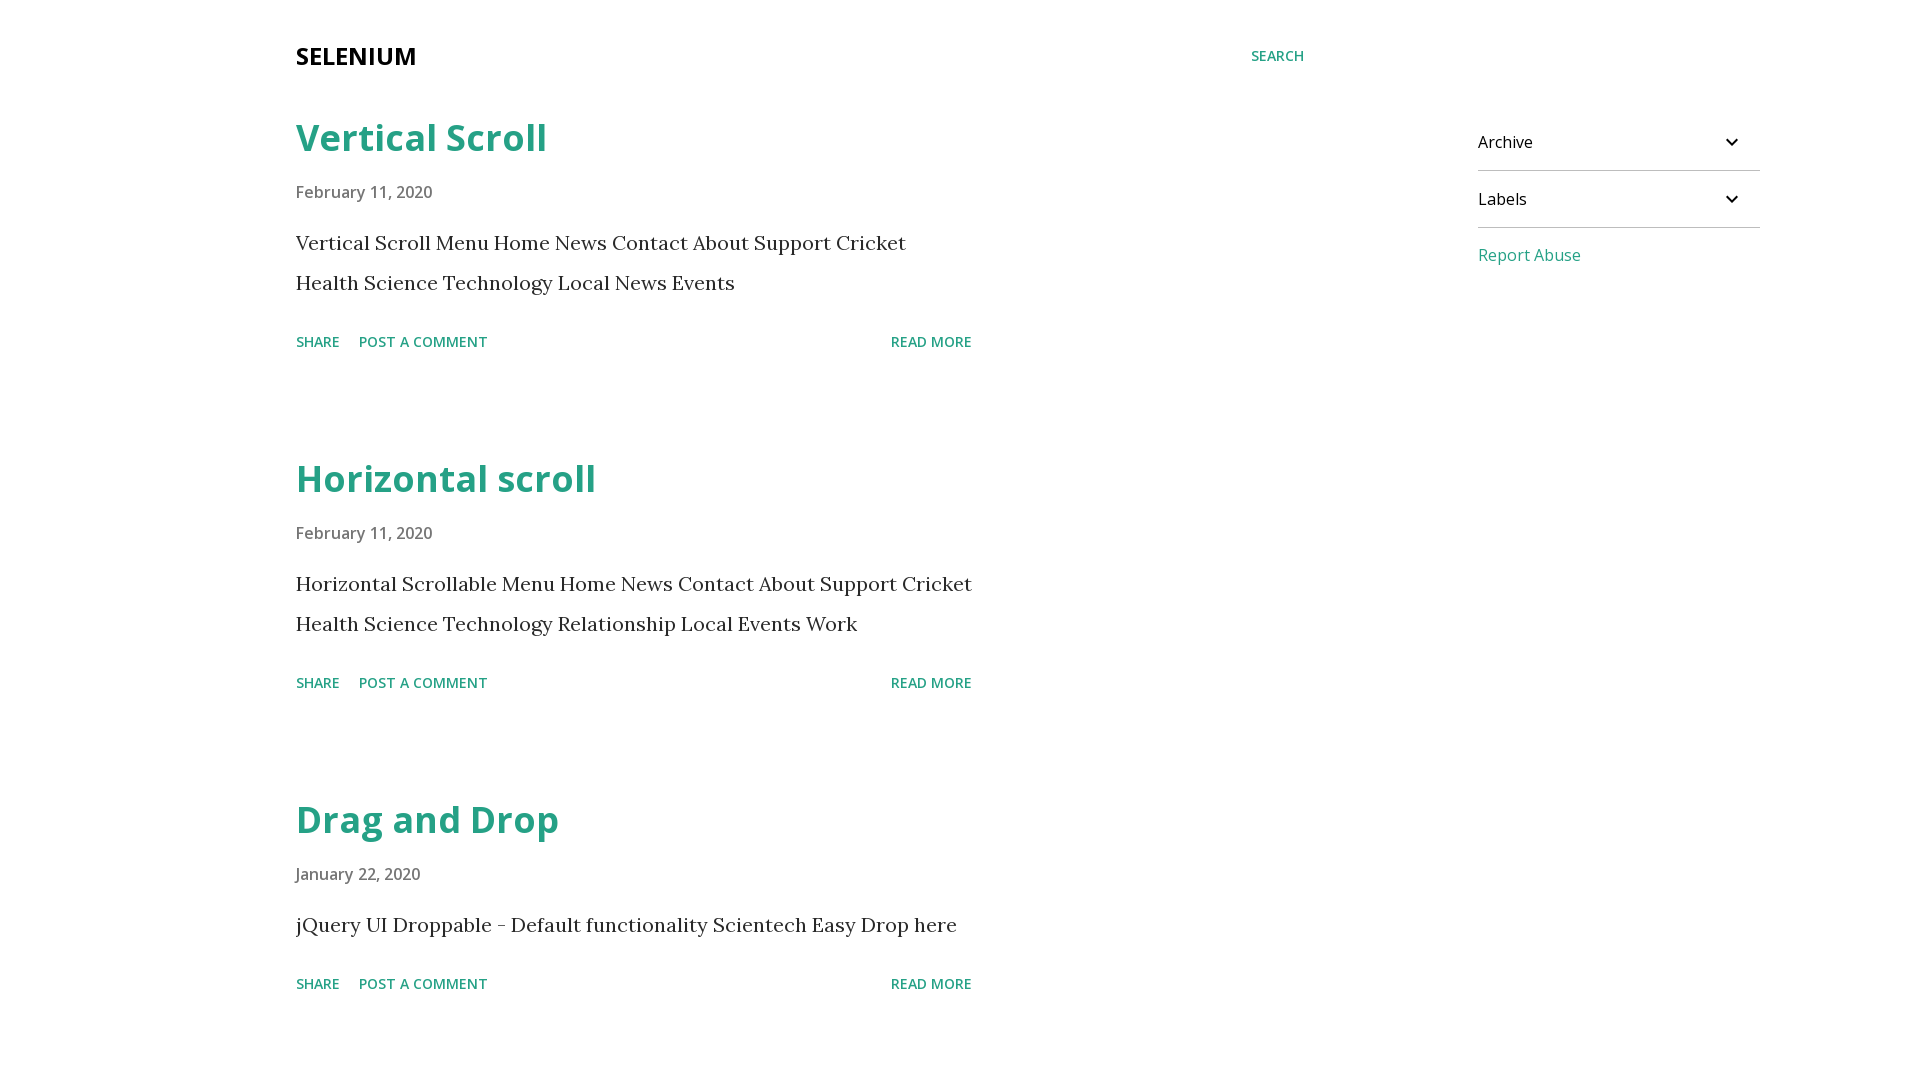